Tests hover functionality by hovering over an avatar image and verifying that additional user information (caption) becomes visible

Starting URL: http://the-internet.herokuapp.com/hovers

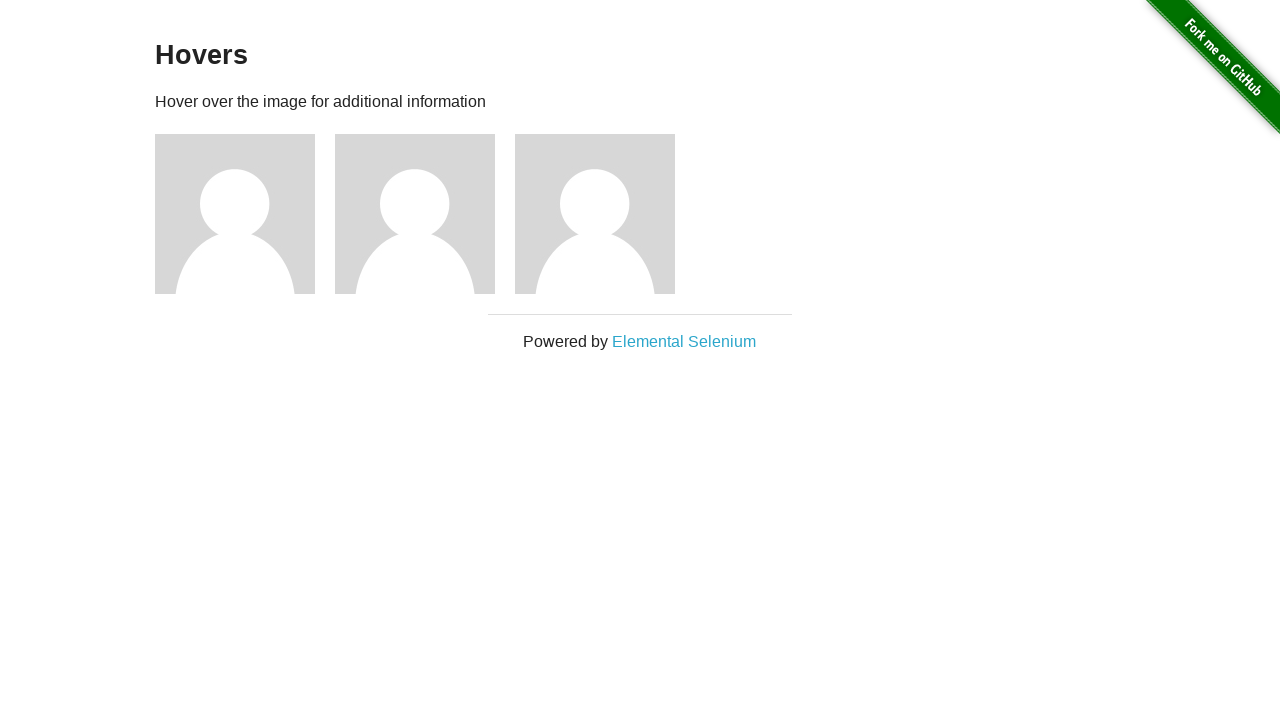

Hovered over first avatar image at (245, 214) on .figure >> nth=0
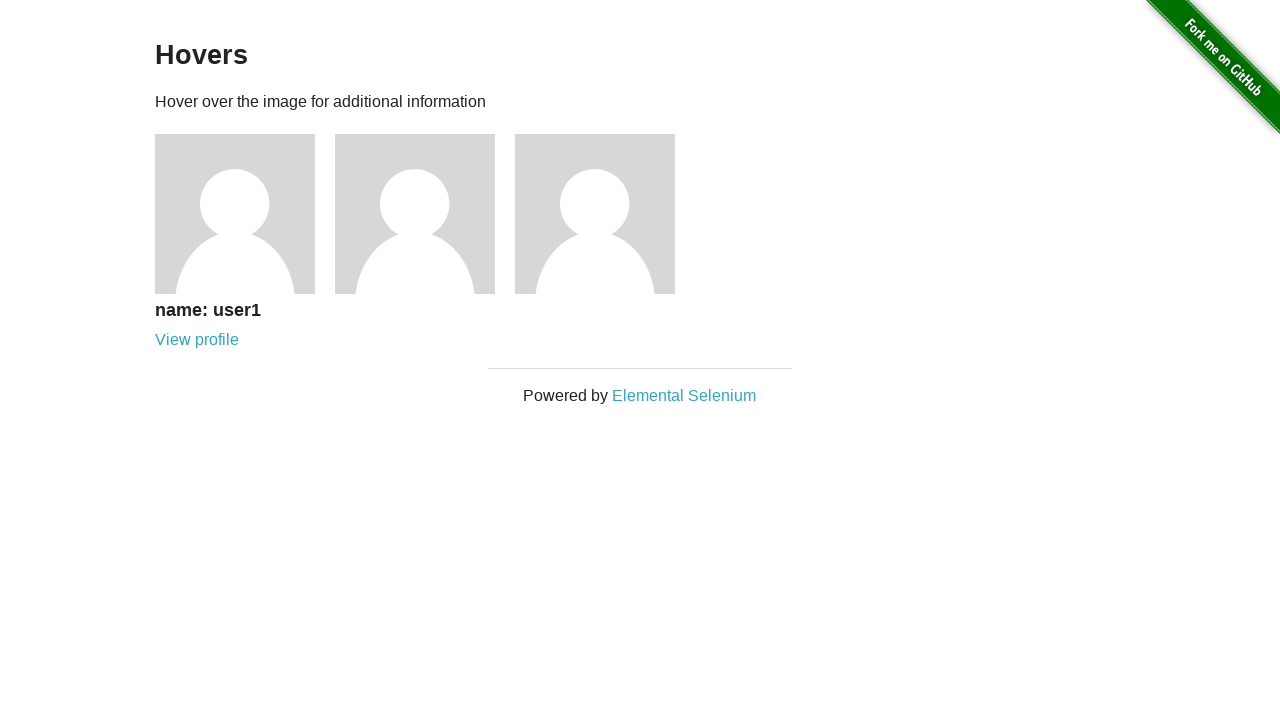

User information caption became visible
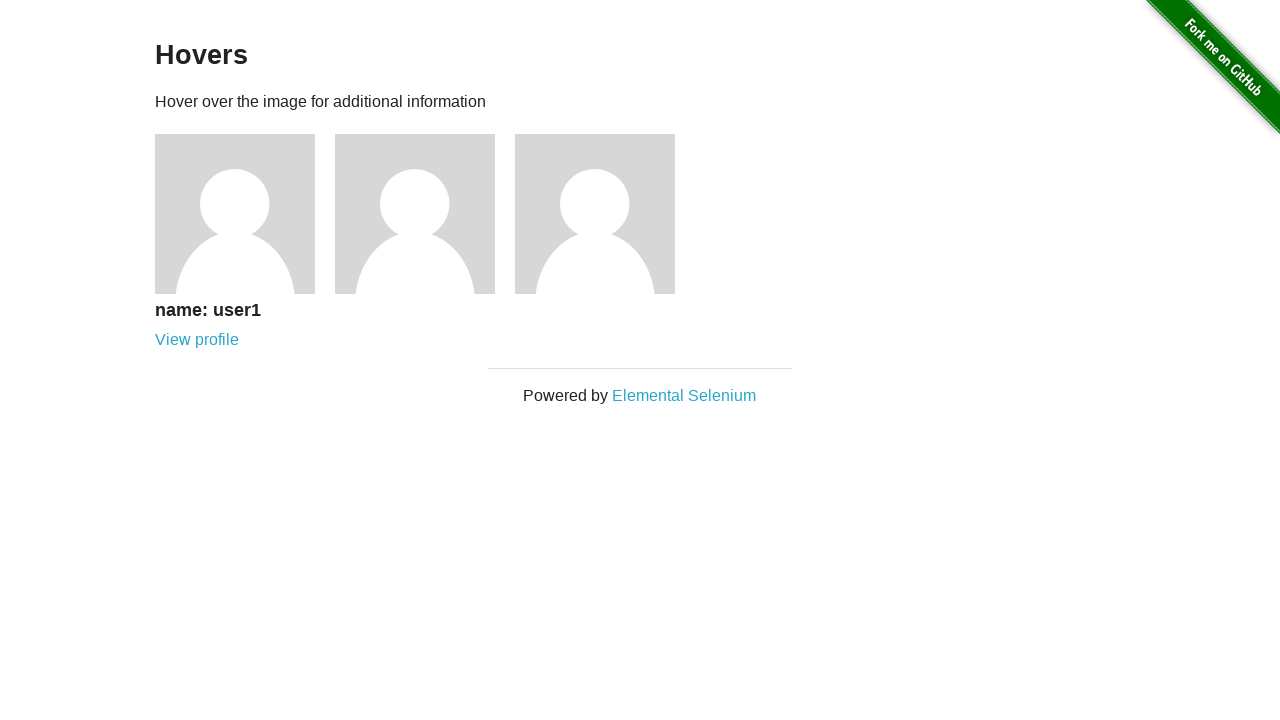

Verified that caption is visible
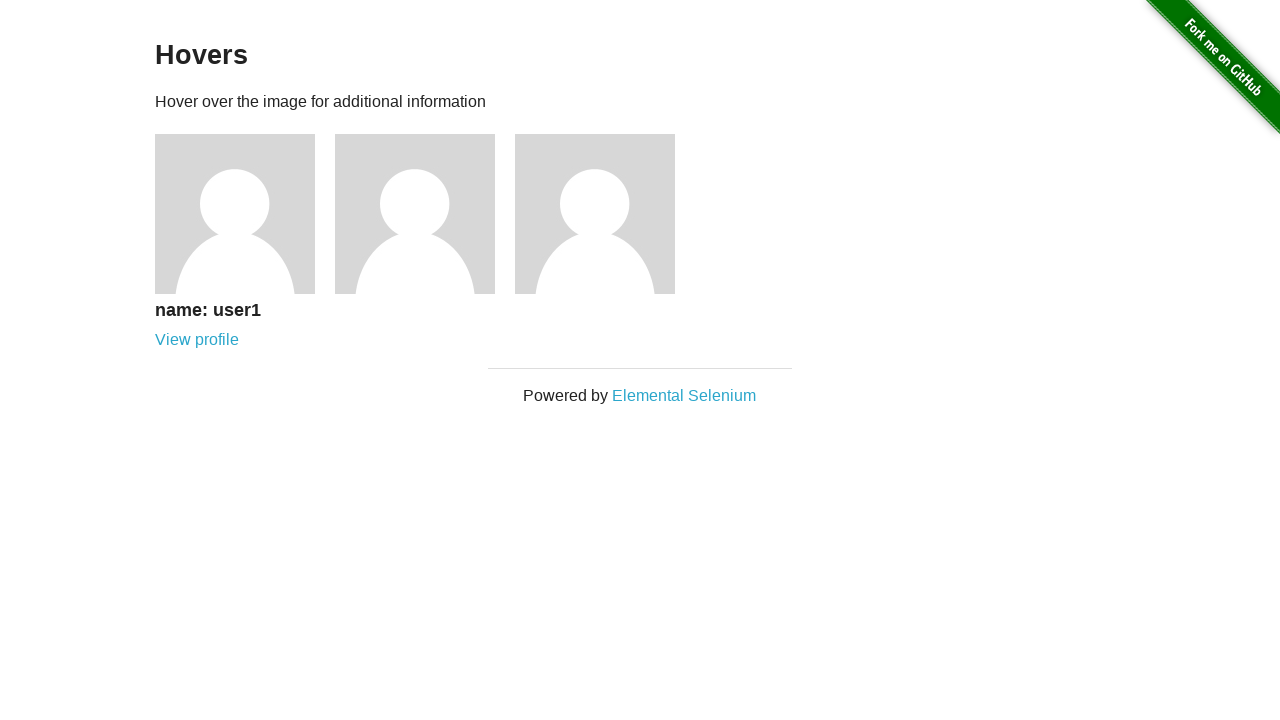

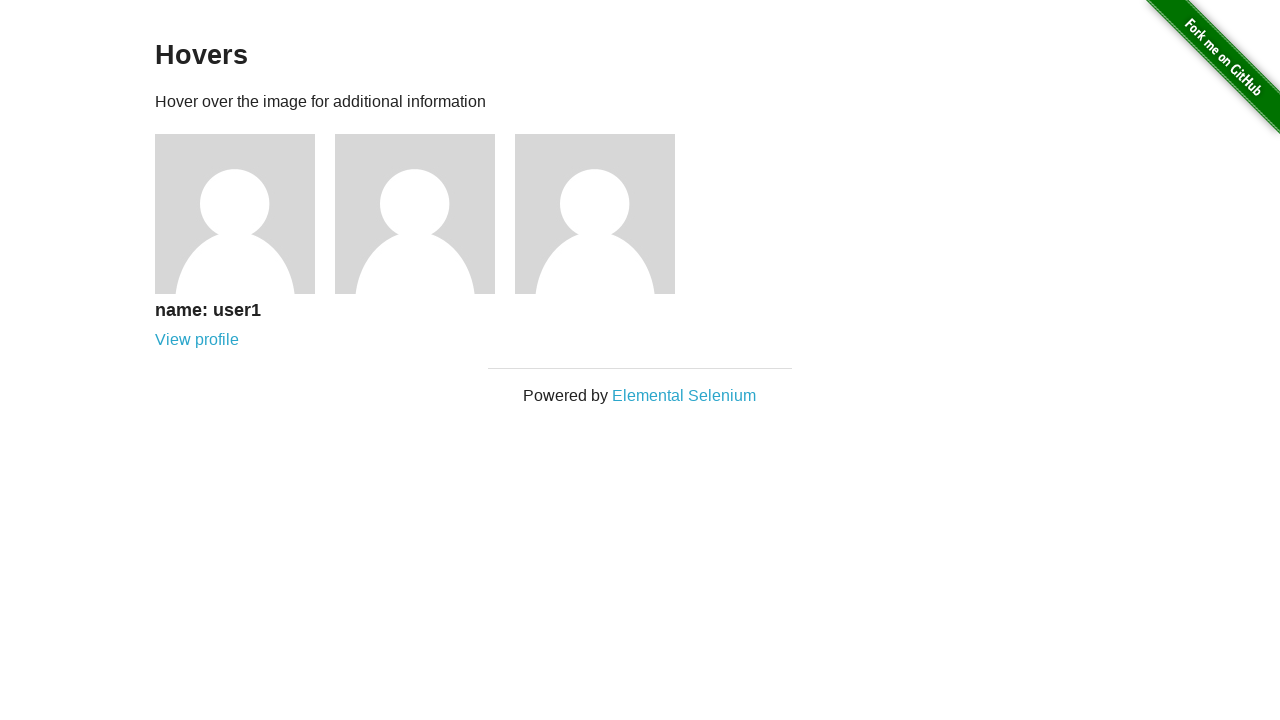